Tests a slow calculator by setting a delay value, clicking calculator buttons to perform 7+8, and verifying the result equals 15

Starting URL: https://bonigarcia.dev/selenium-webdriver-java/slow-calculator.html

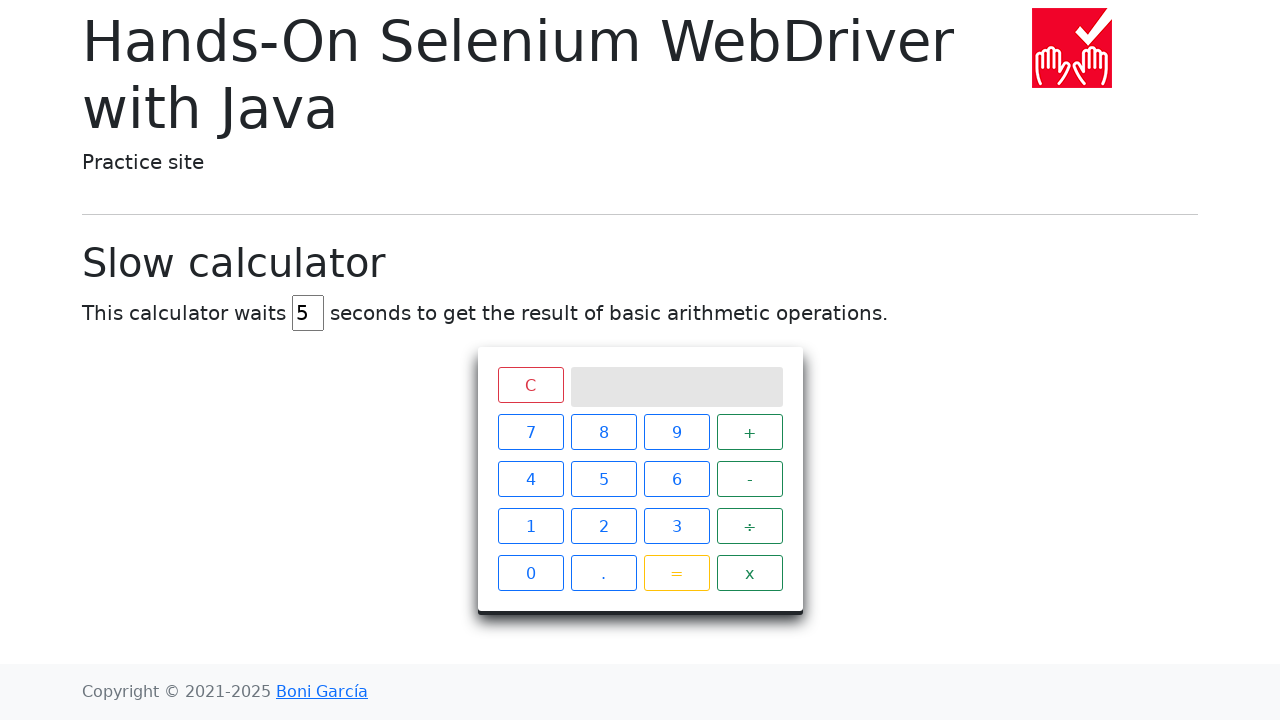

Cleared the delay input field on #delay
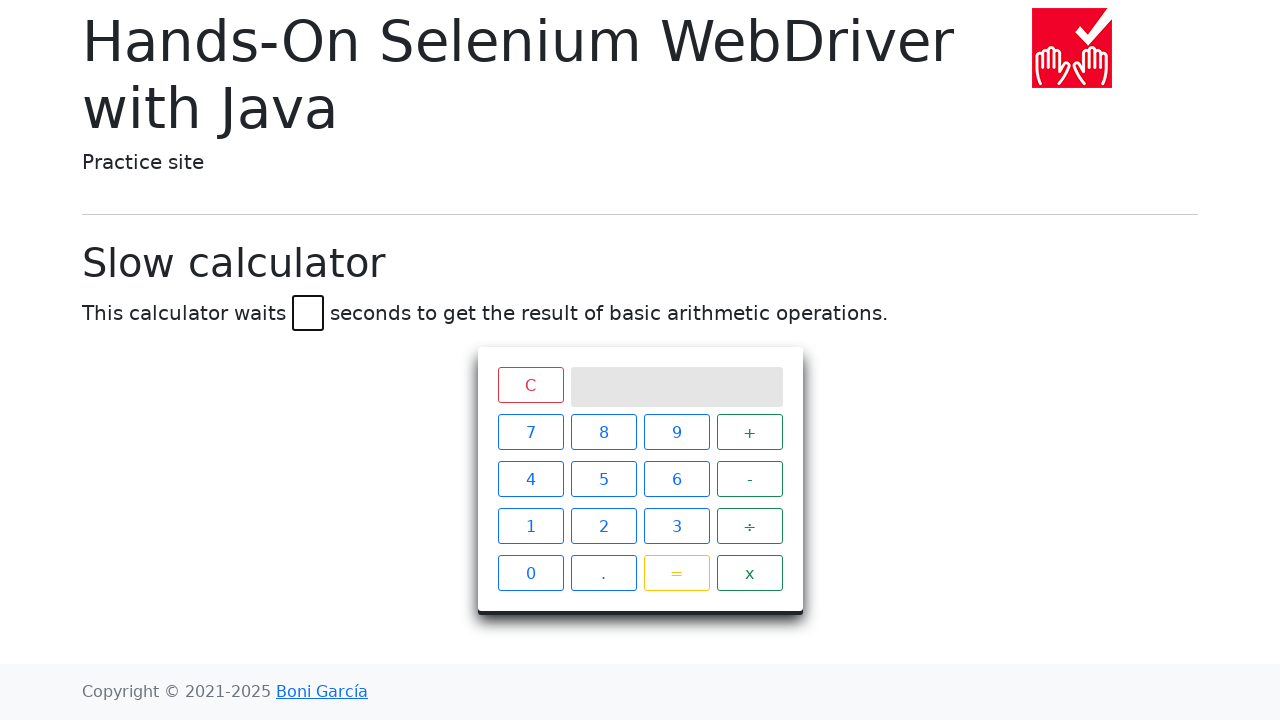

Set delay value to 45 on #delay
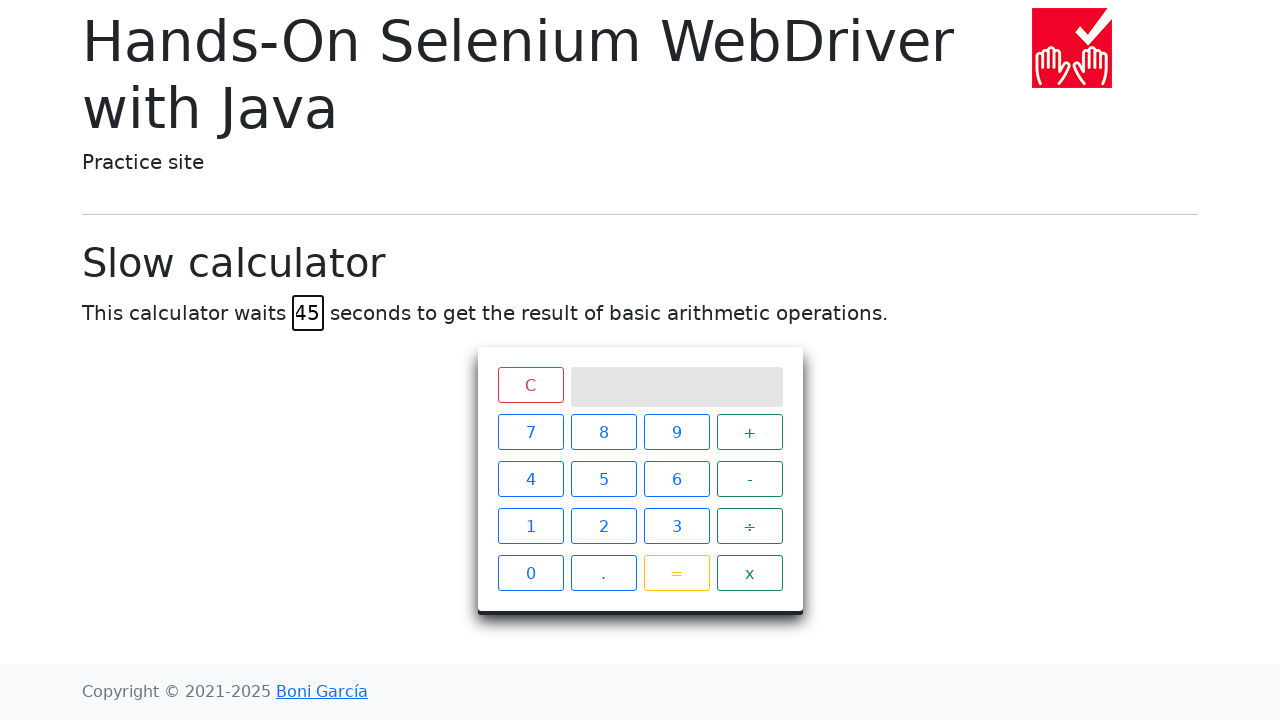

Clicked calculator button 7 at (530, 432) on xpath=//span[contains(text(), '7')]
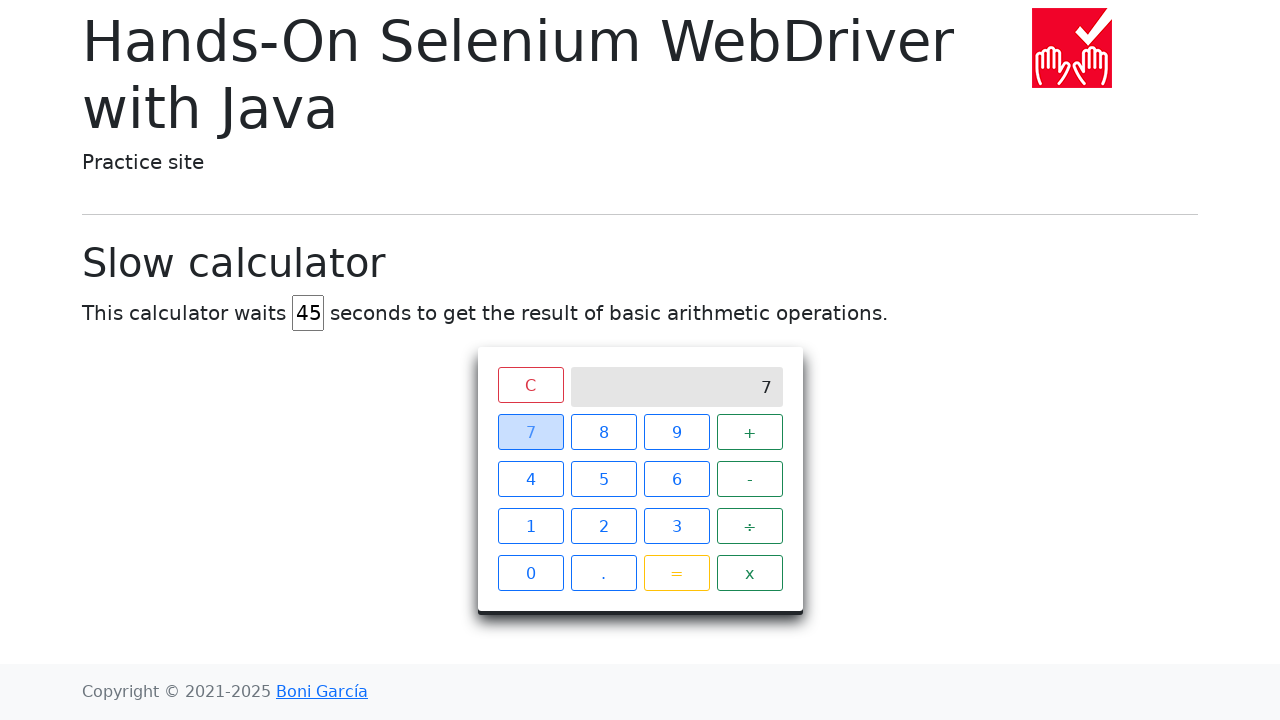

Clicked calculator button + at (750, 432) on xpath=//span[contains(text(), '+')]
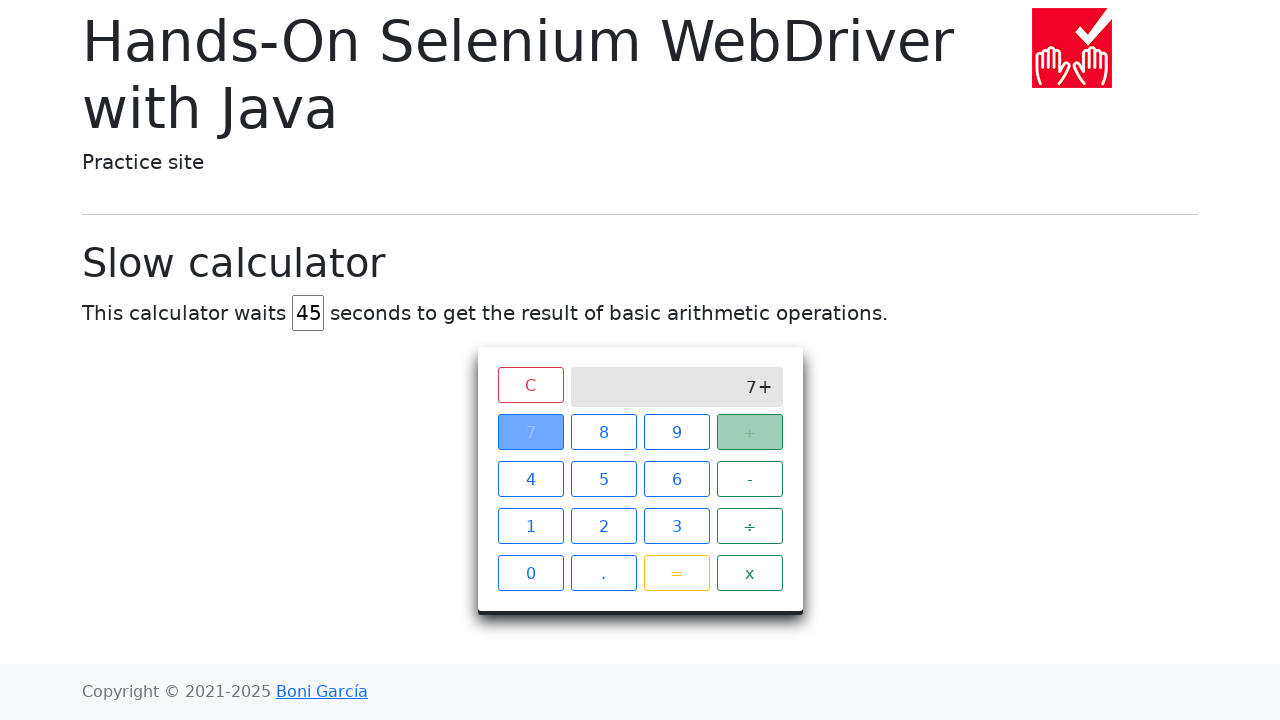

Clicked calculator button 8 at (604, 432) on xpath=//span[contains(text(), '8')]
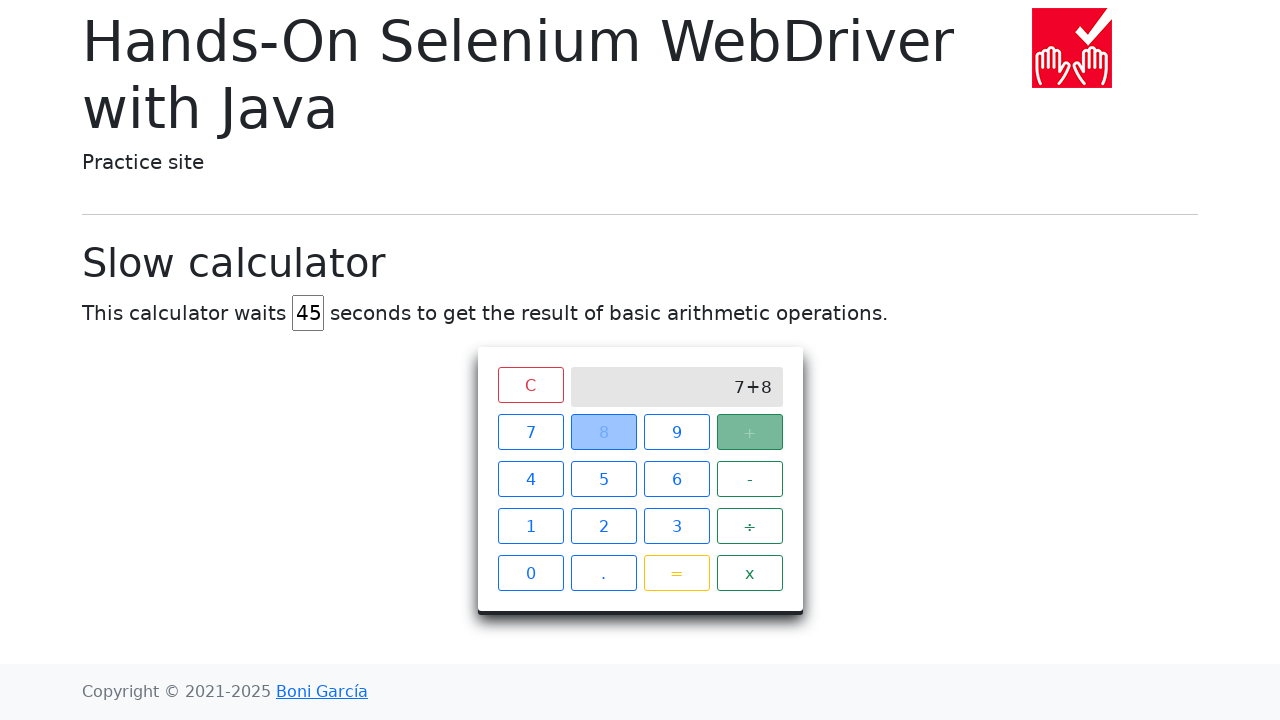

Clicked calculator button = at (676, 573) on xpath=//span[contains(text(), '=')]
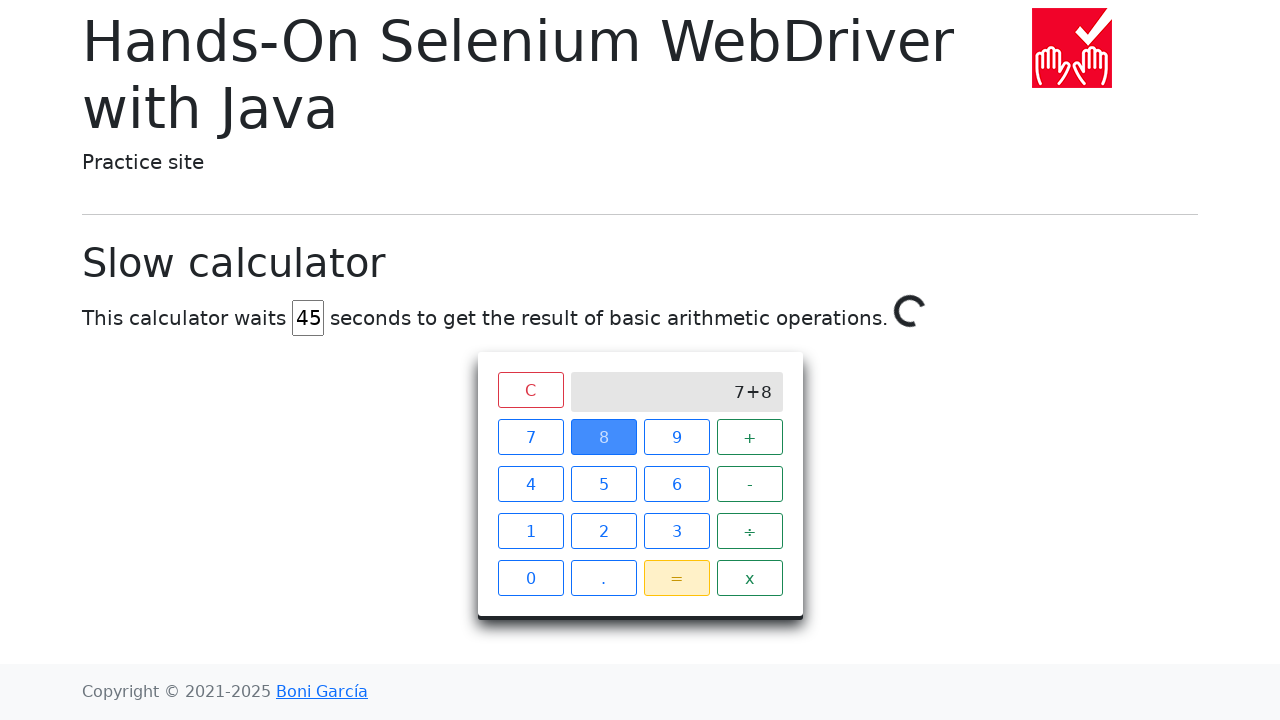

Verified calculator result equals 15 after delay
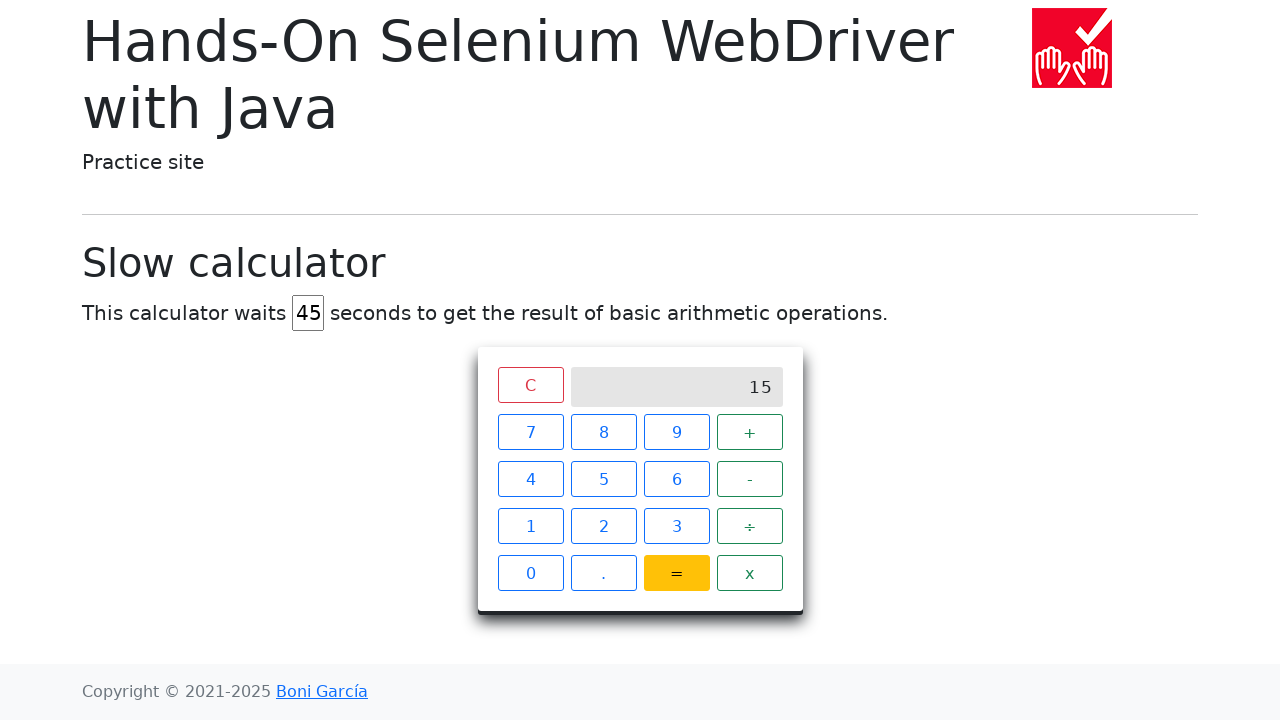

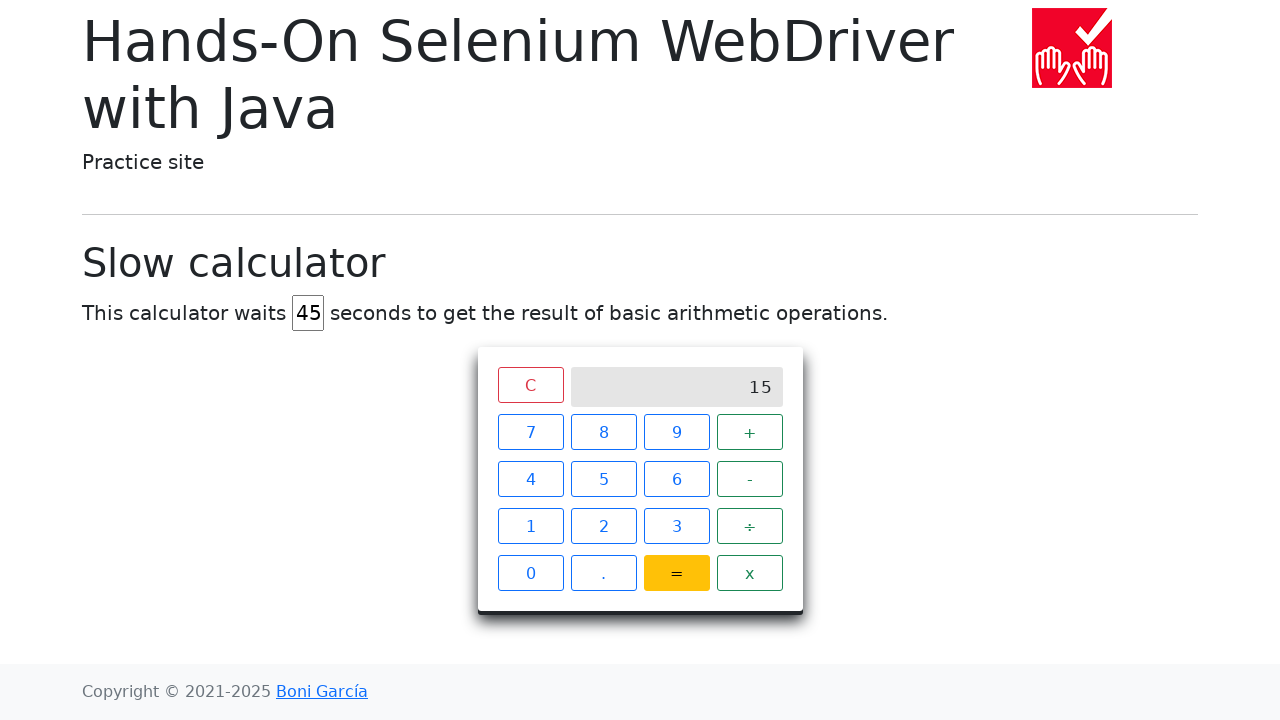